Clicks the gender radio button in a practice form

Starting URL: https://www.tutorialspoint.com/selenium/practice/selenium_automation_practice.php

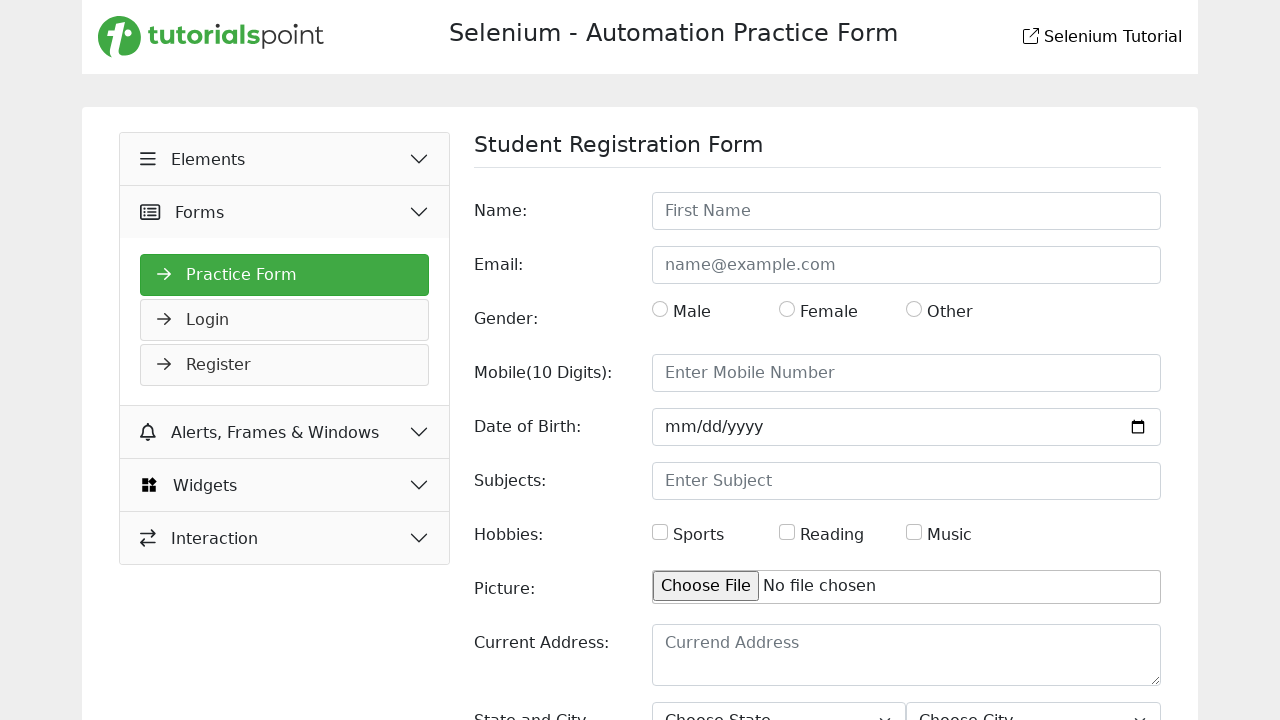

Clicked the gender radio button in the practice form at (660, 309) on input#gender
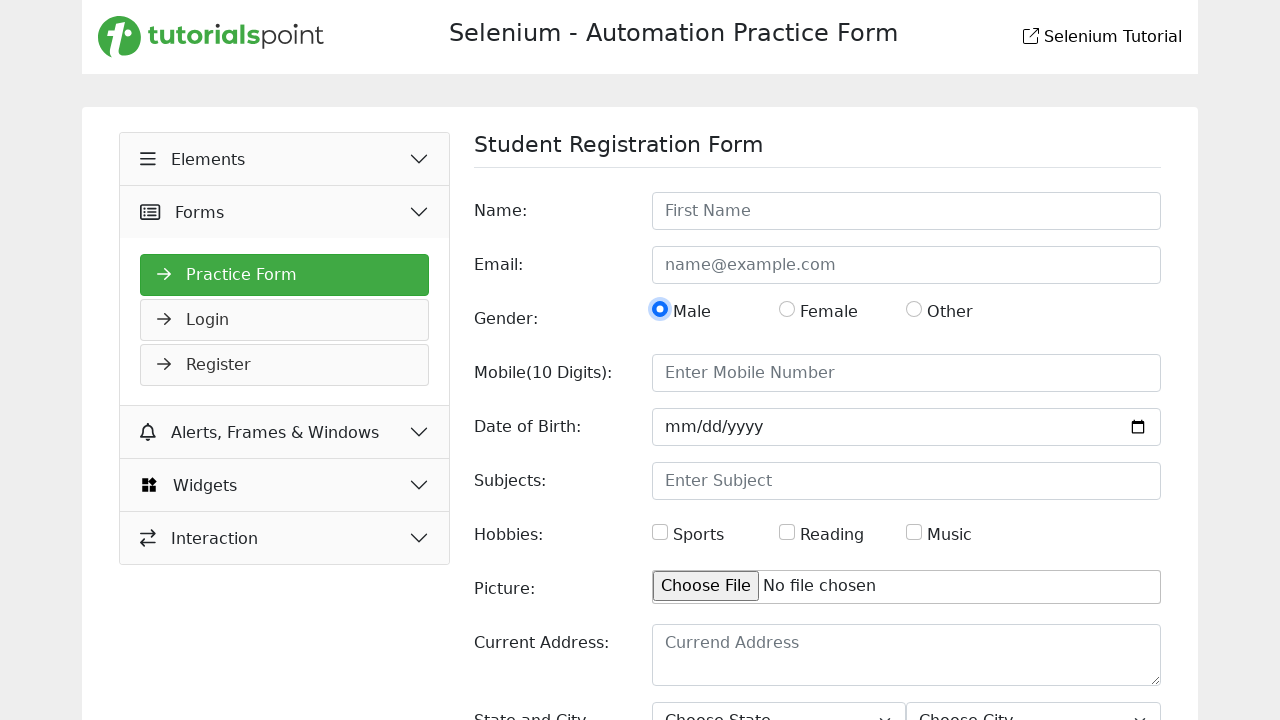

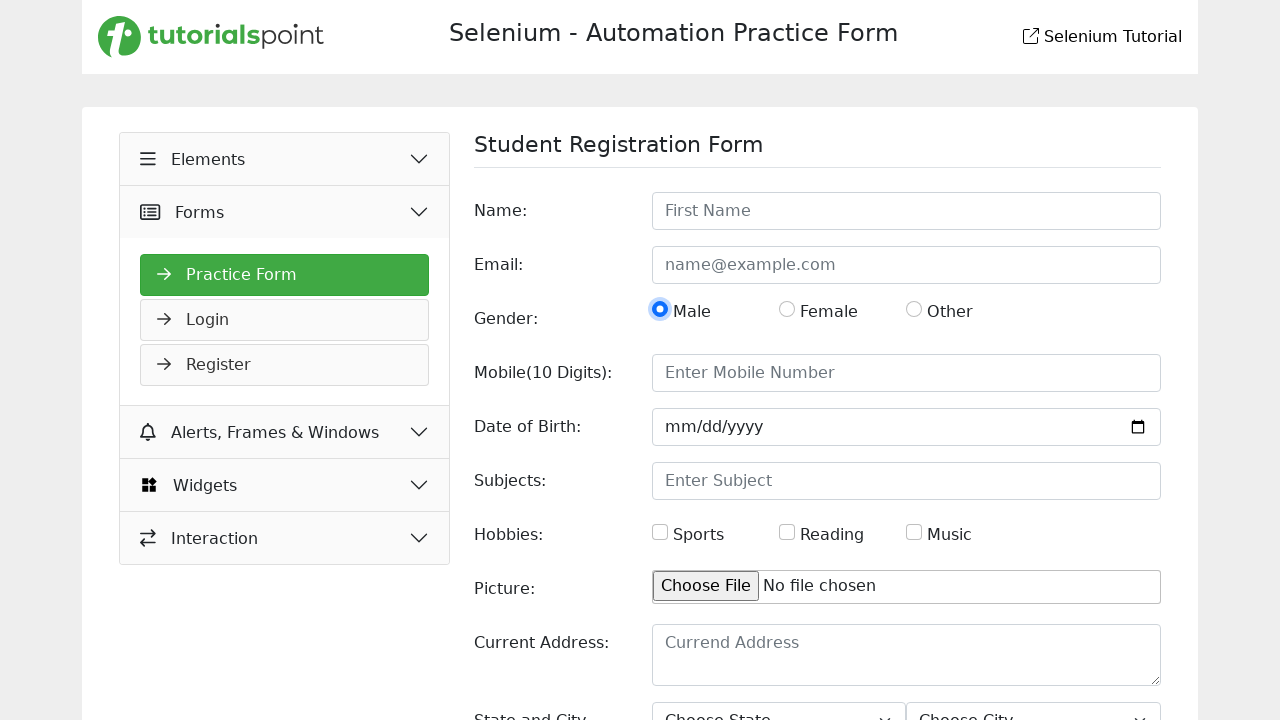